Tests that new todo items are appended to the bottom of the list and the counter shows correct count

Starting URL: https://demo.playwright.dev/todomvc

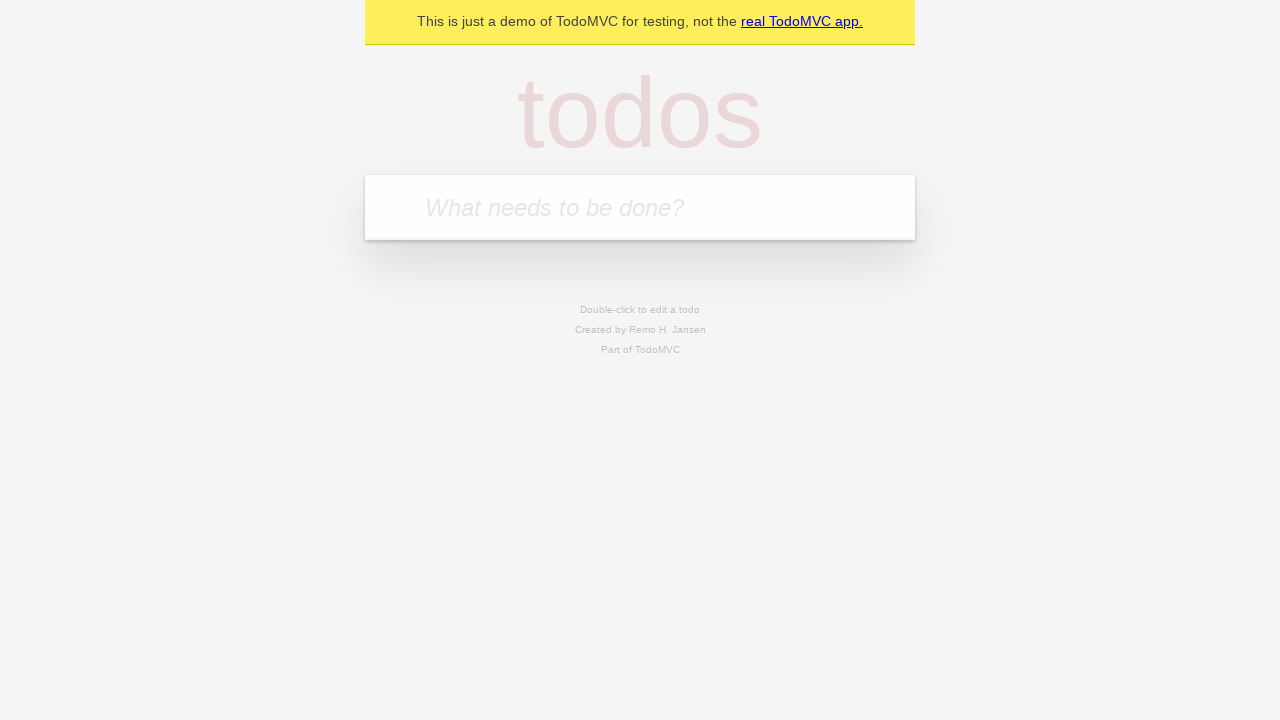

Filled todo input with 'buy some cheese' on internal:attr=[placeholder="What needs to be done?"i]
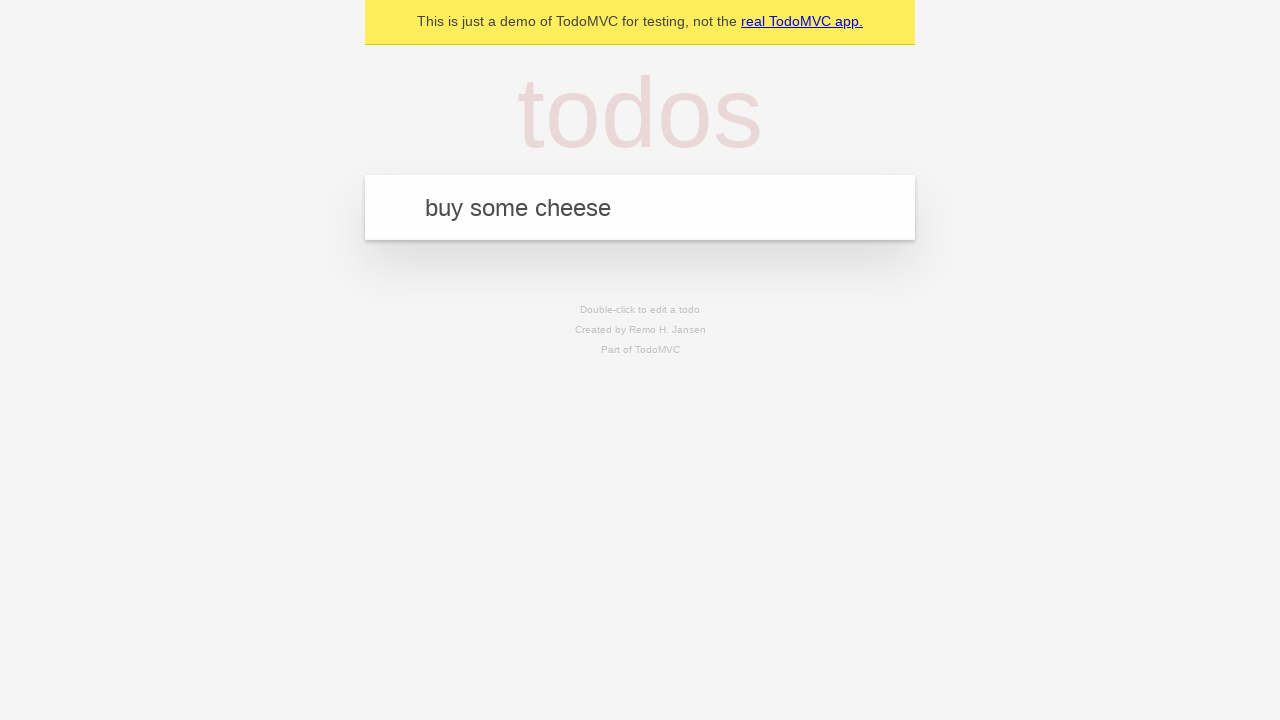

Pressed Enter to add first todo item on internal:attr=[placeholder="What needs to be done?"i]
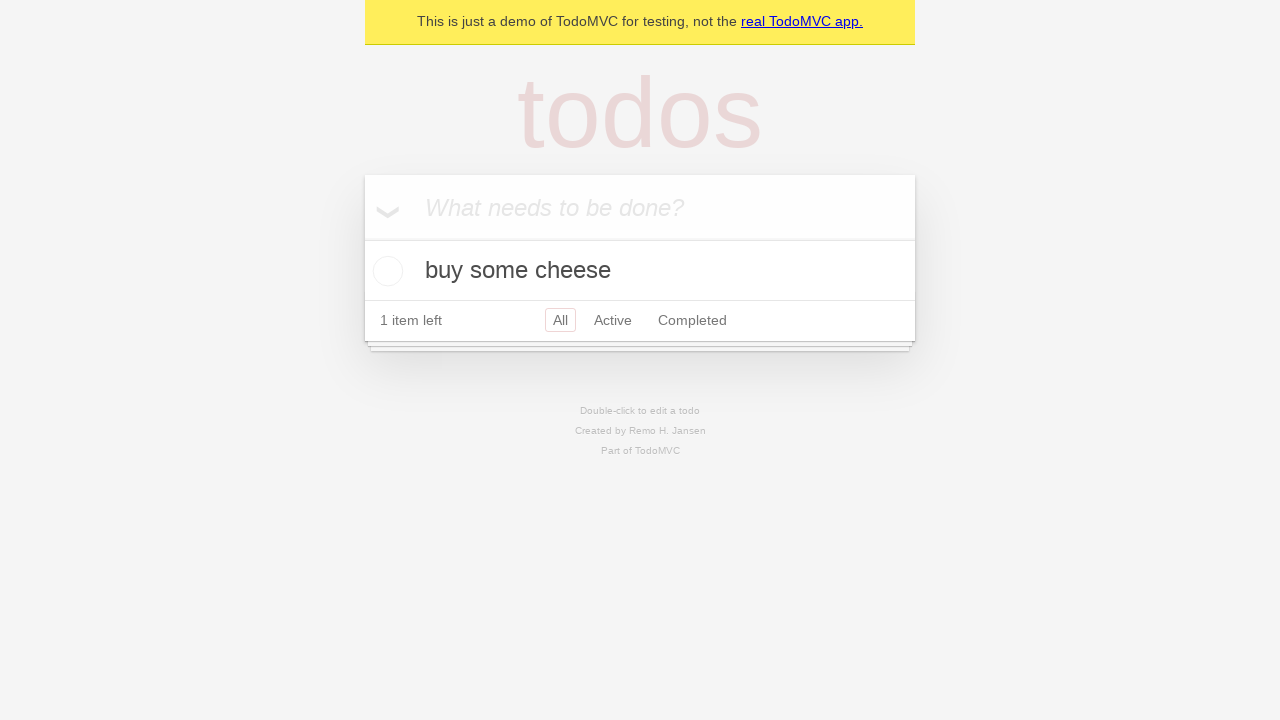

Filled todo input with 'feed the cat' on internal:attr=[placeholder="What needs to be done?"i]
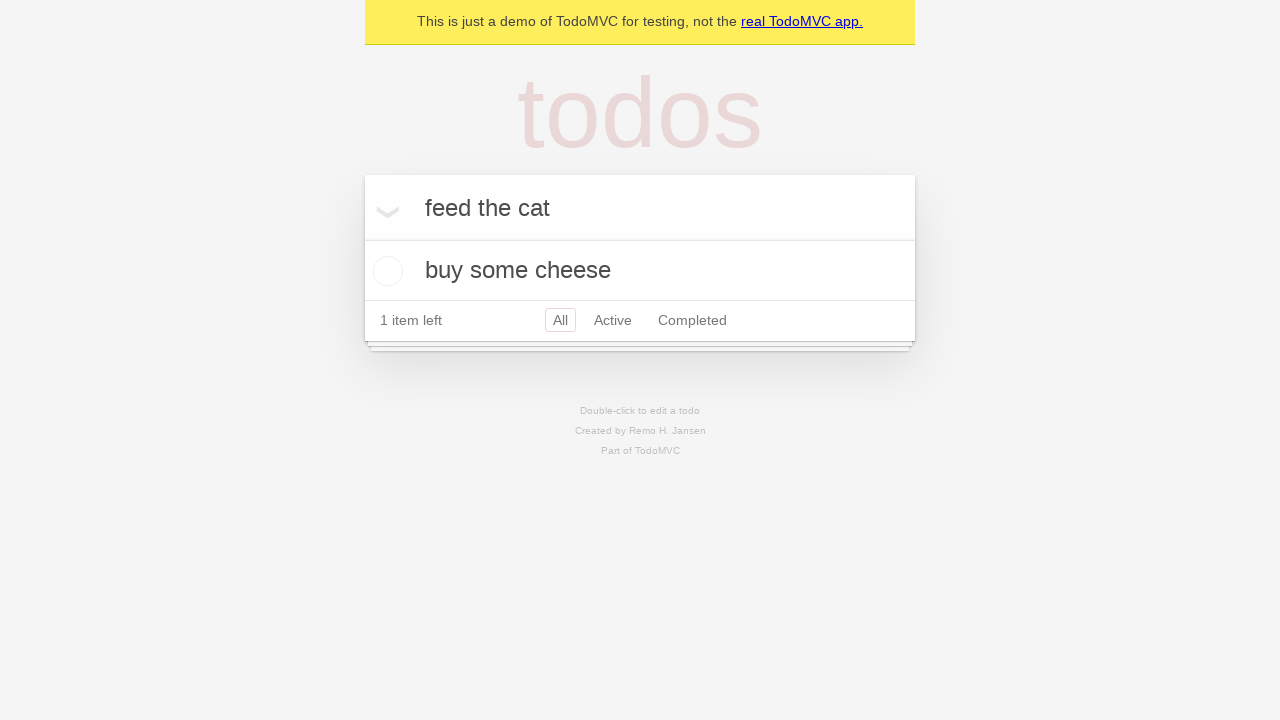

Pressed Enter to add second todo item on internal:attr=[placeholder="What needs to be done?"i]
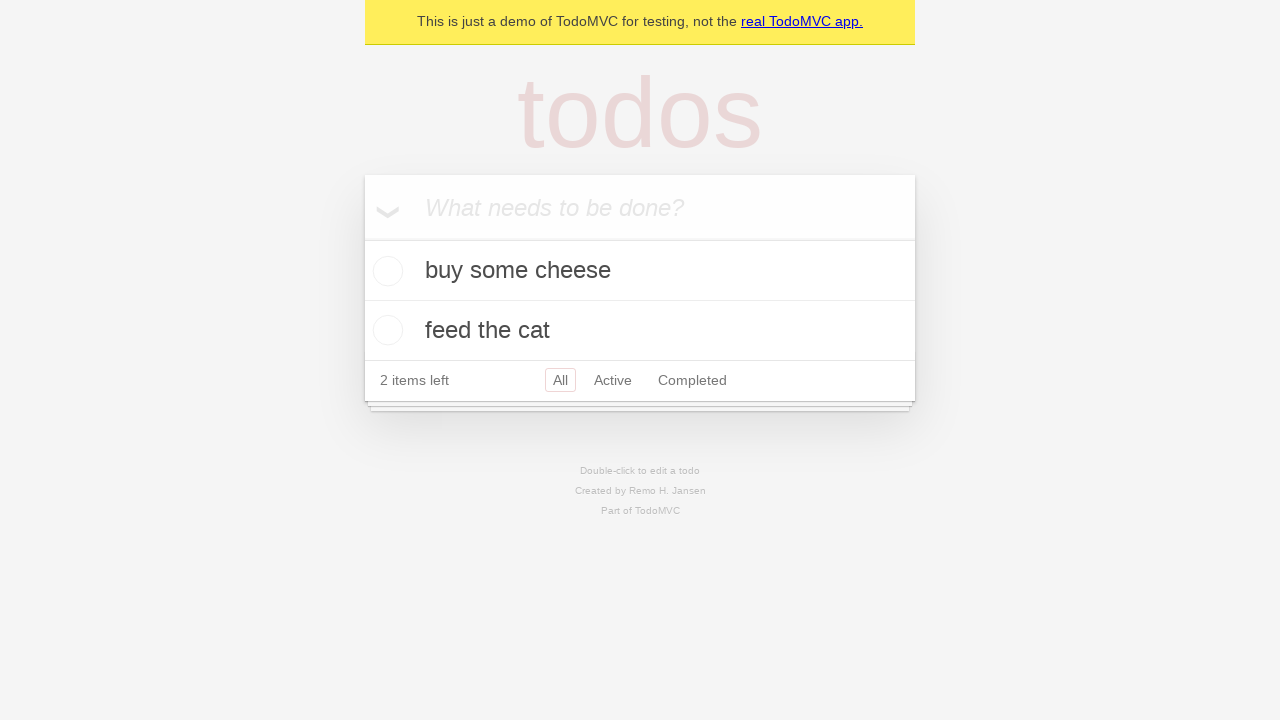

Filled todo input with 'book a doctors appointment' on internal:attr=[placeholder="What needs to be done?"i]
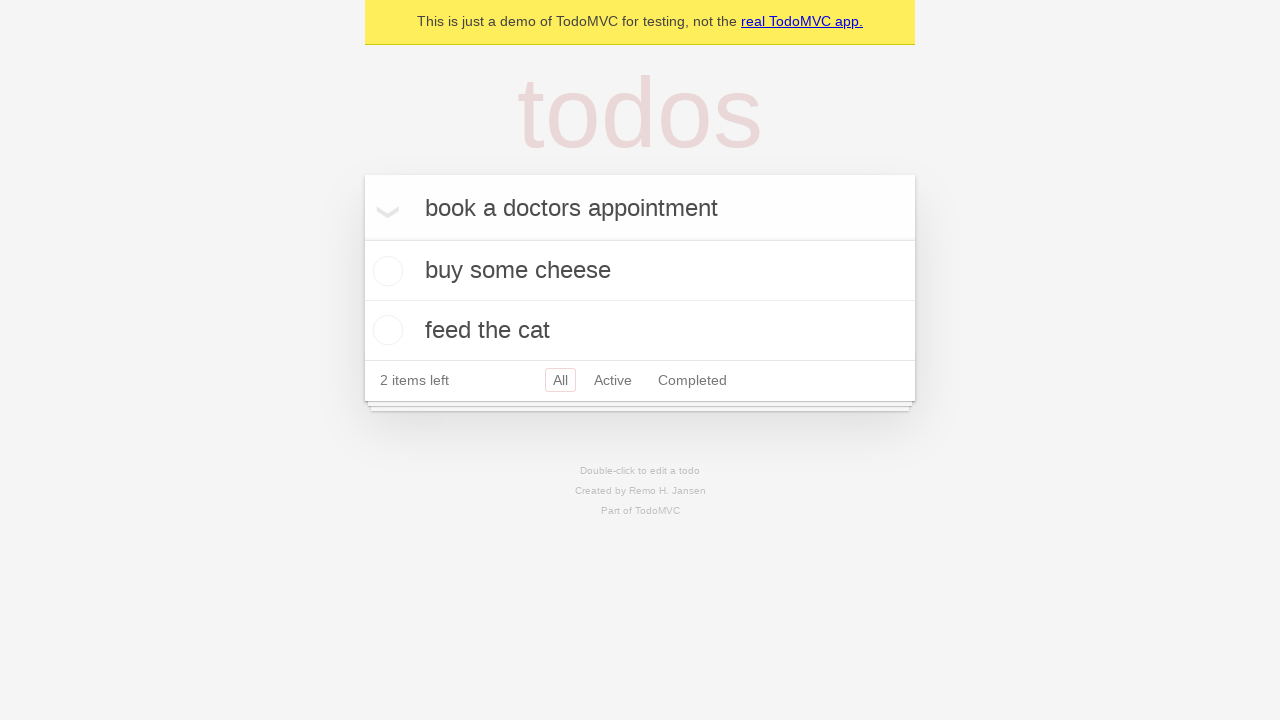

Pressed Enter to add third todo item on internal:attr=[placeholder="What needs to be done?"i]
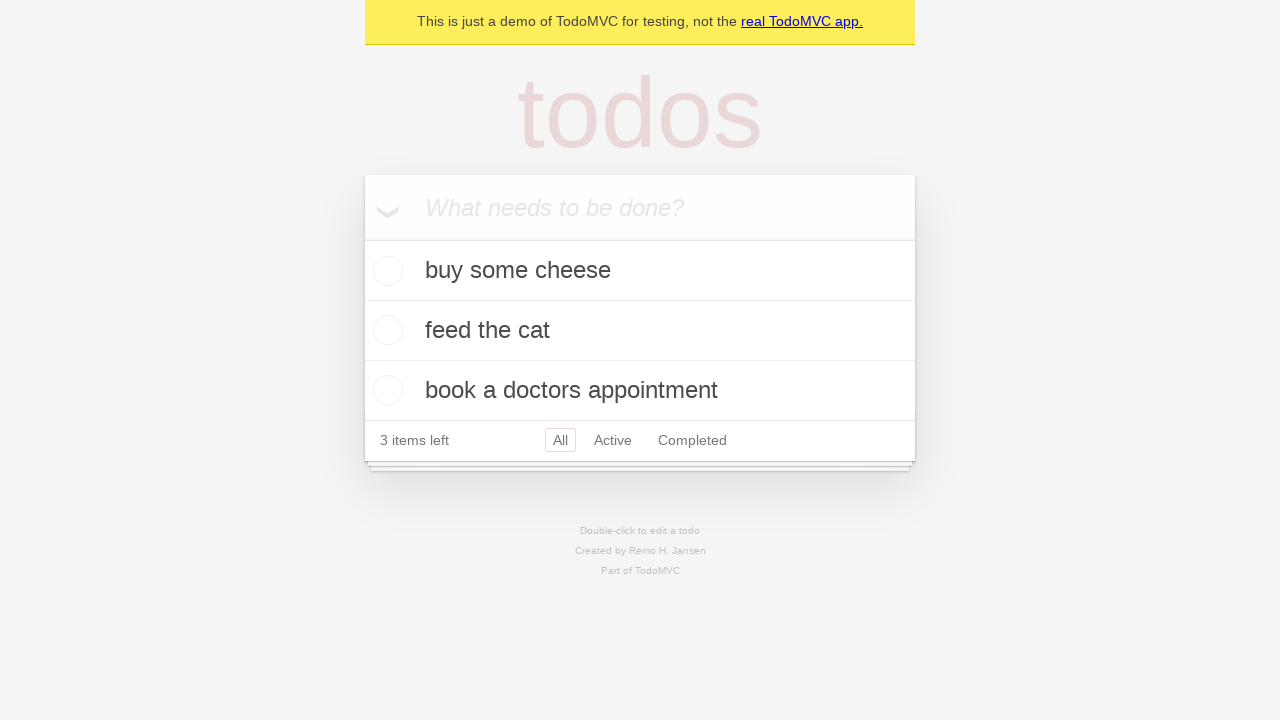

Todo counter element appeared
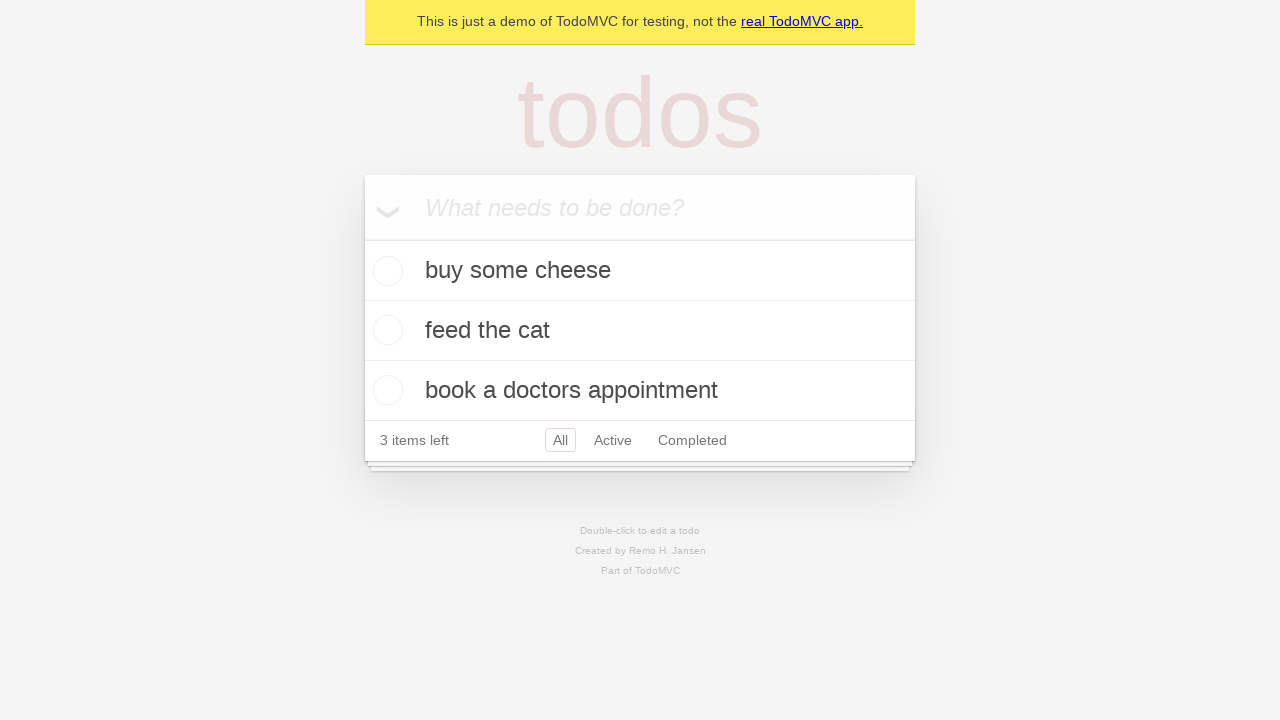

Verified counter displays '3 items left'
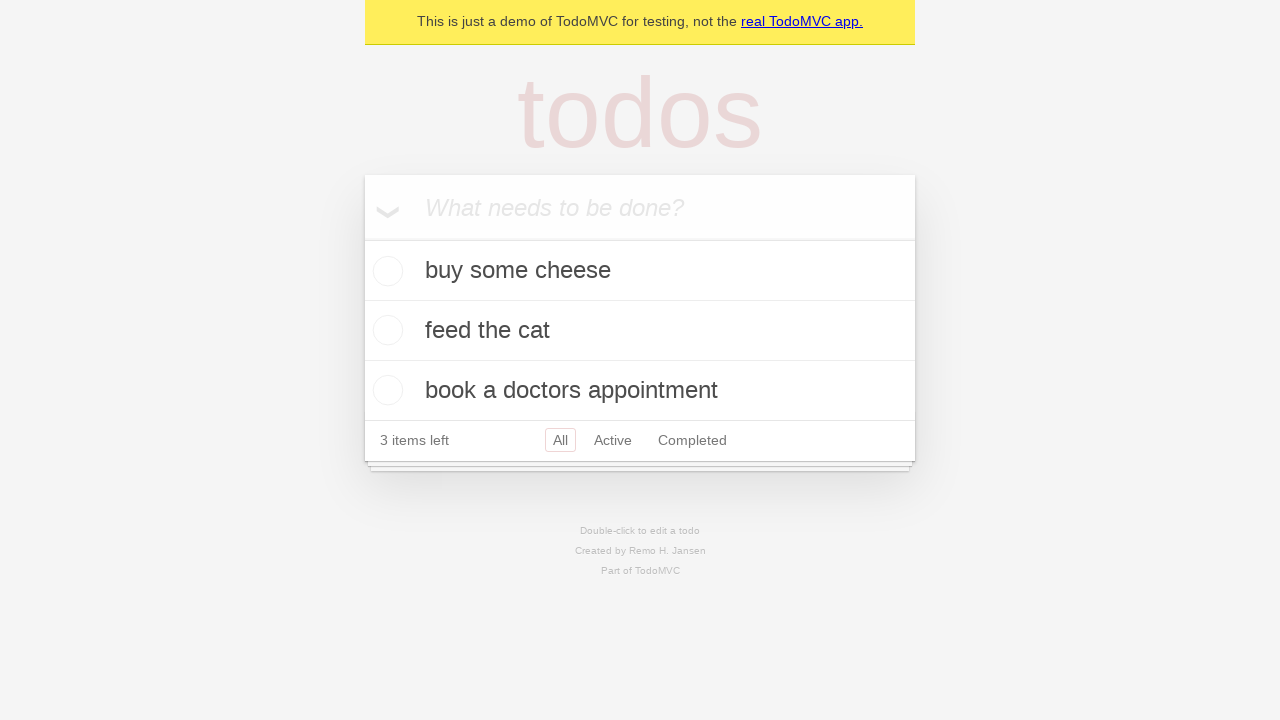

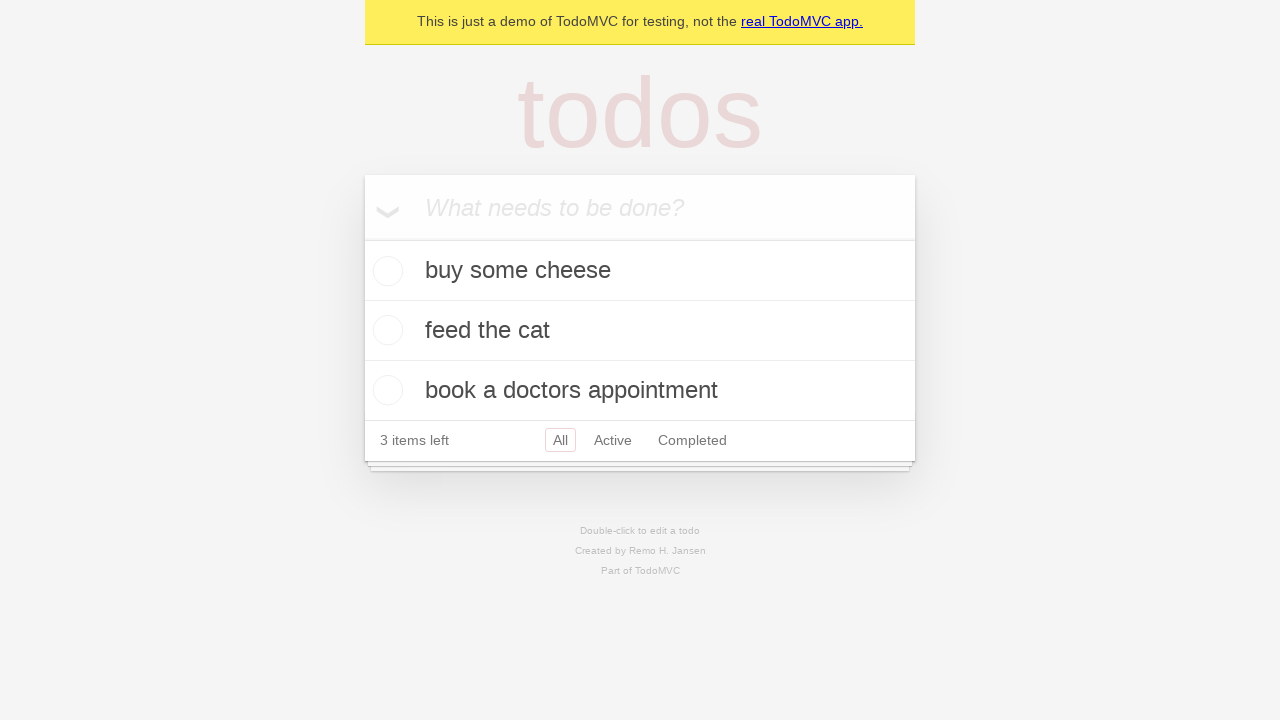